Tests clicking a submit button on a simple form page

Starting URL: http://suninjuly.github.io/simple_form_find_task.html

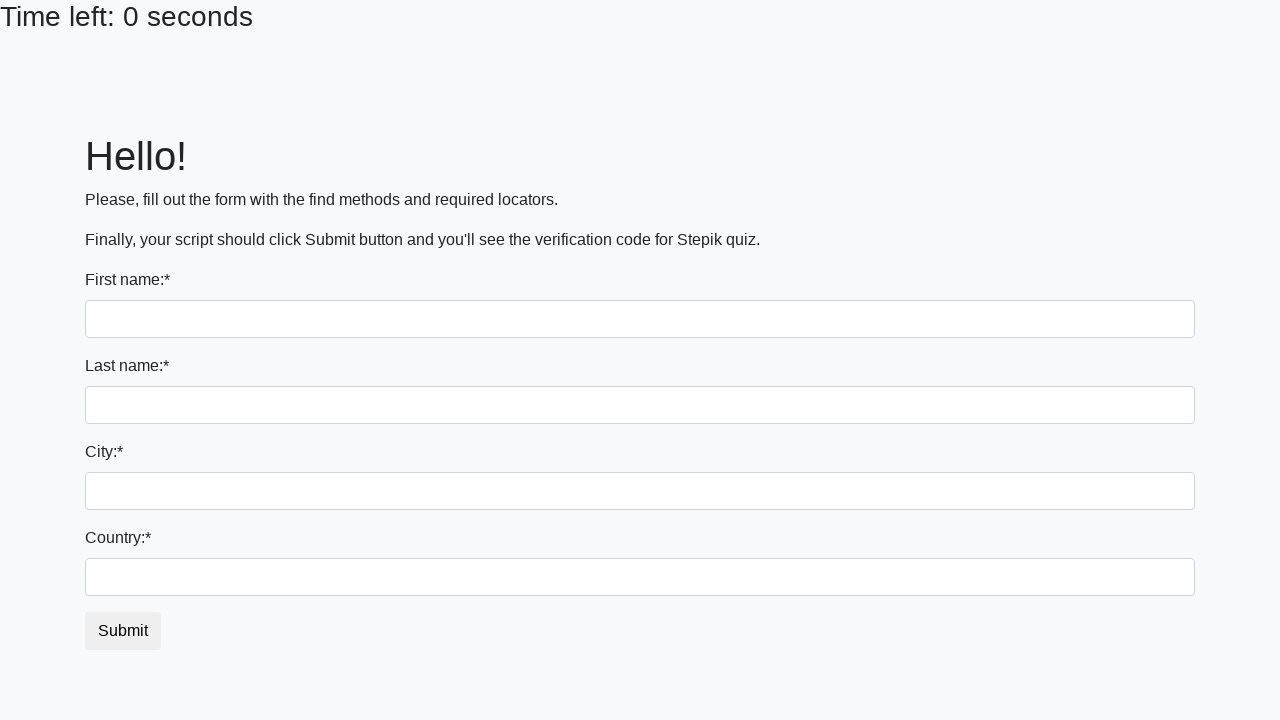

Navigated to simple form page
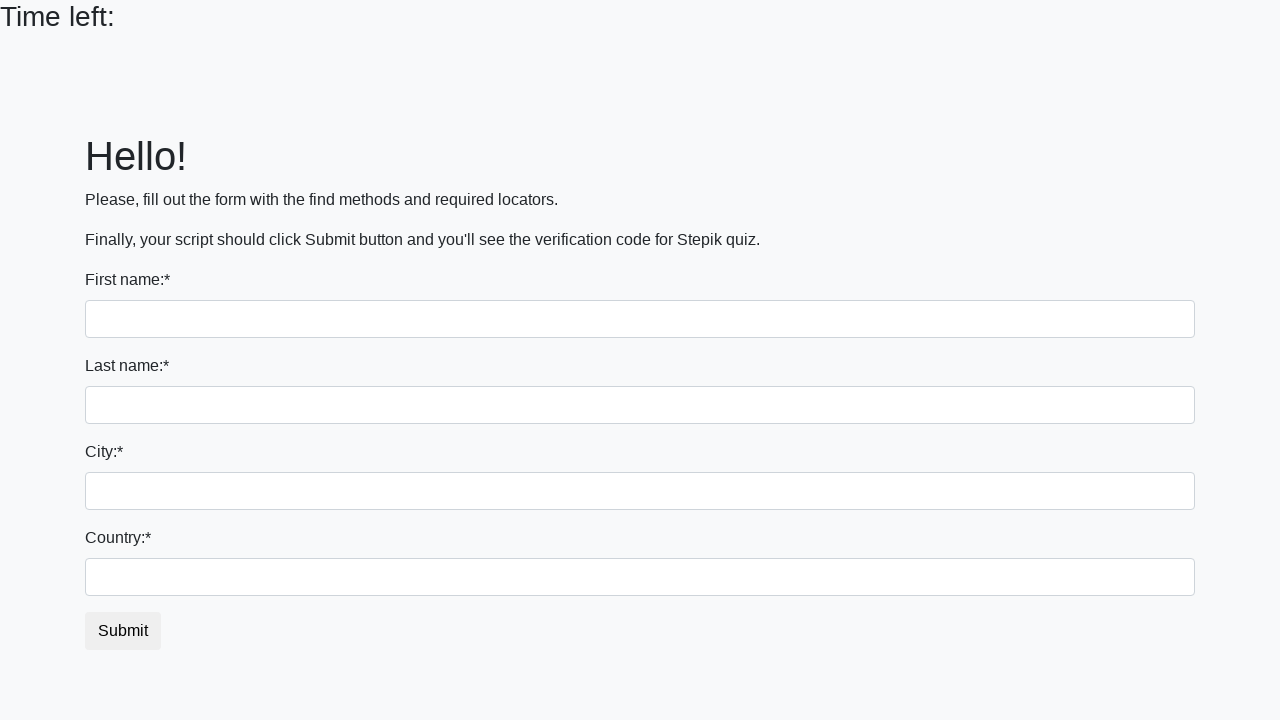

Clicked submit button on the form at (123, 631) on #submit_button
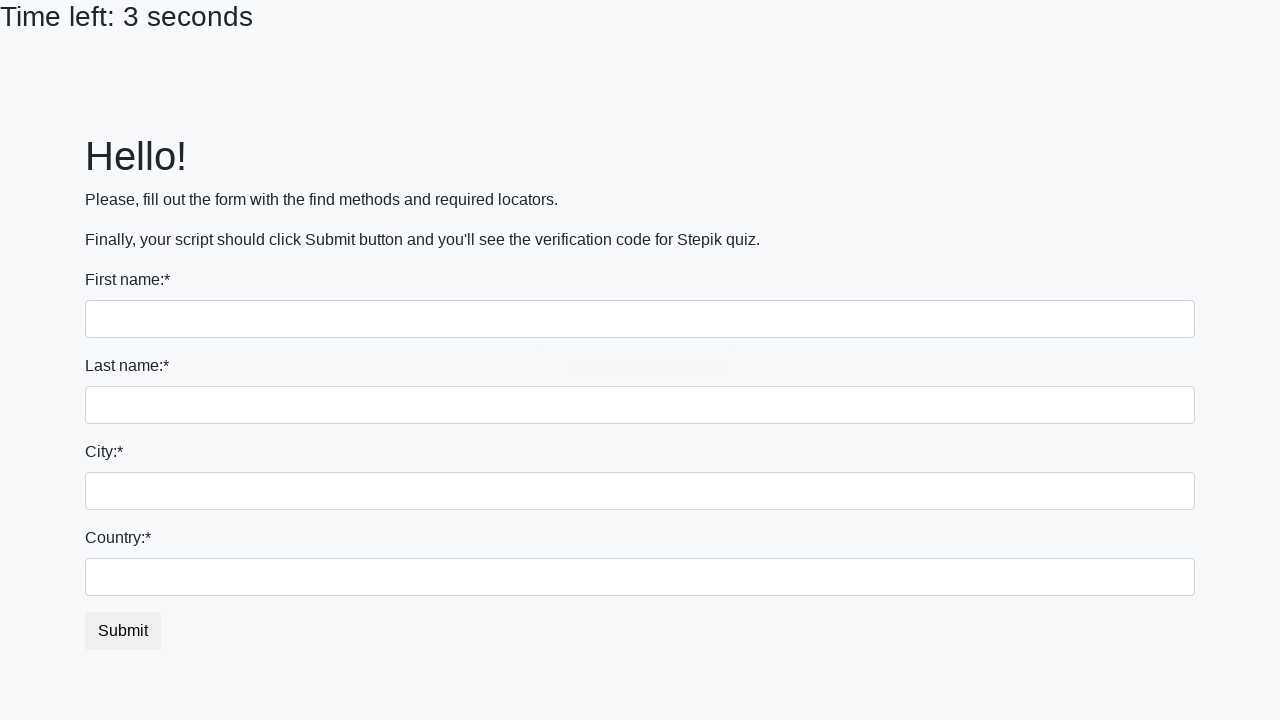

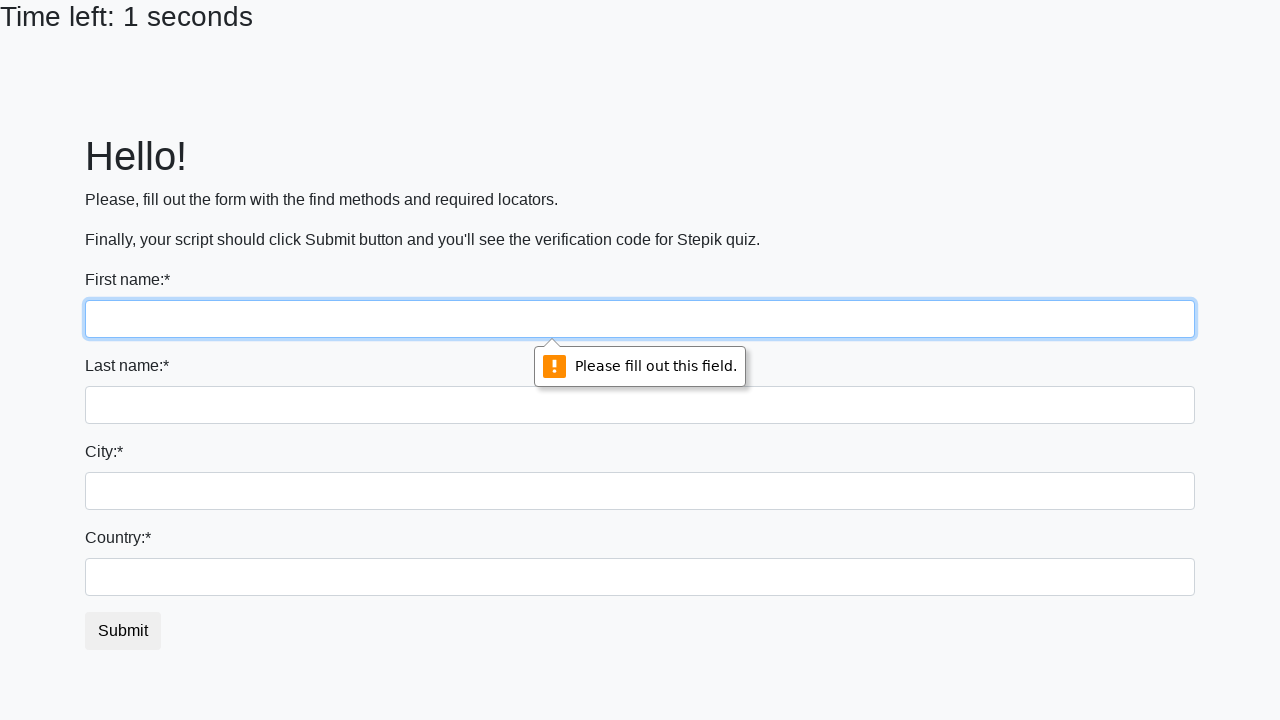